Clicks on the Shop button in the navigation menu

Starting URL: http://practice.automationtesting.in/

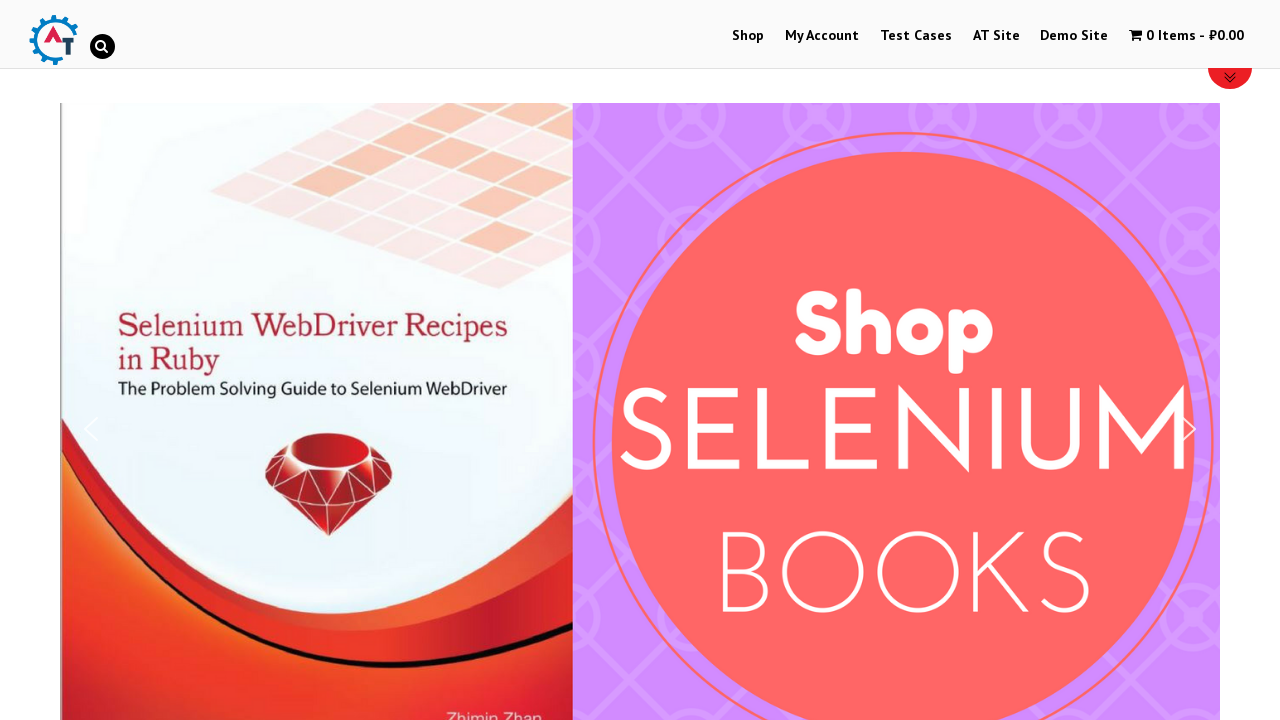

Navigated to http://practice.automationtesting.in/
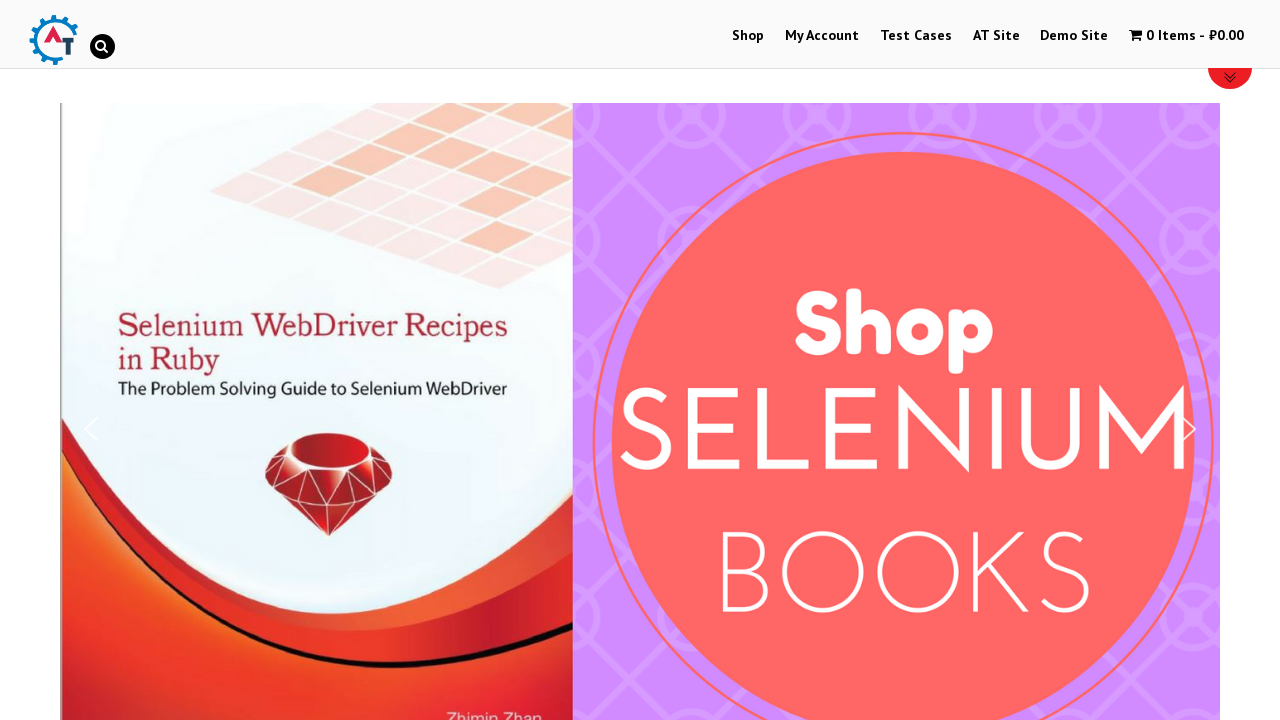

Clicked on the Shop button in the navigation menu at (748, 36) on xpath=//*[@id="menu-item-40"]/a
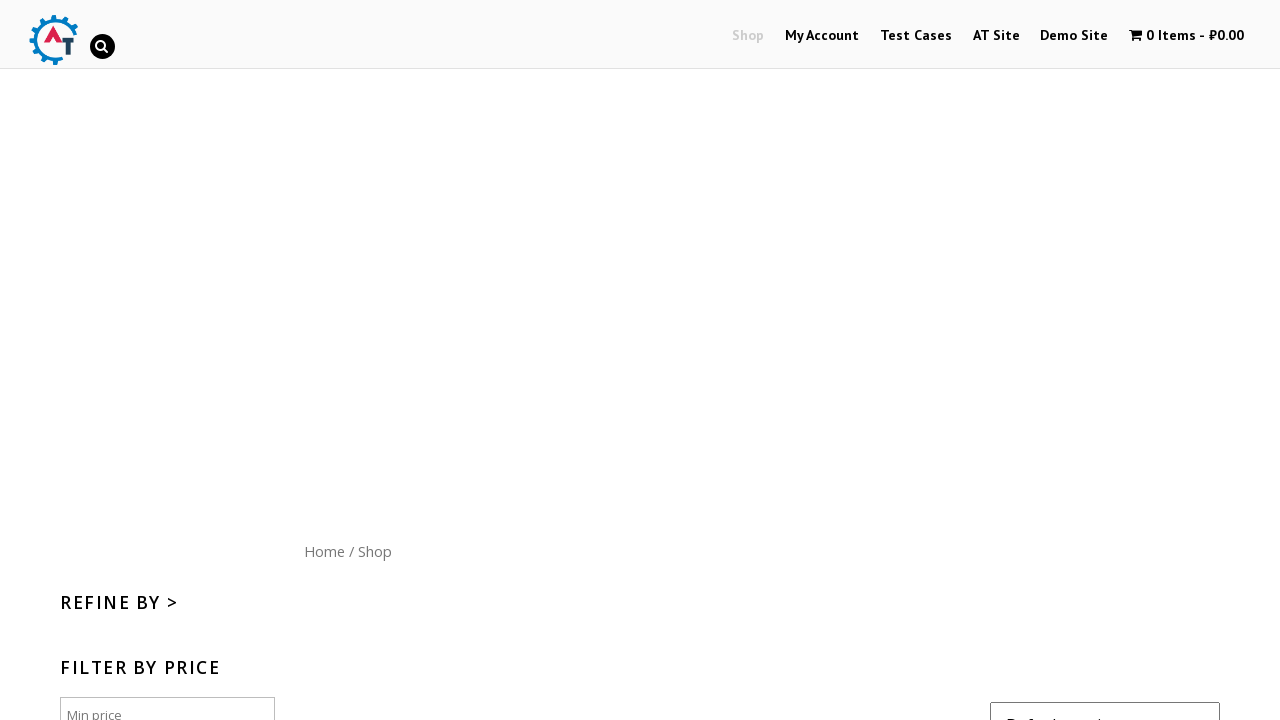

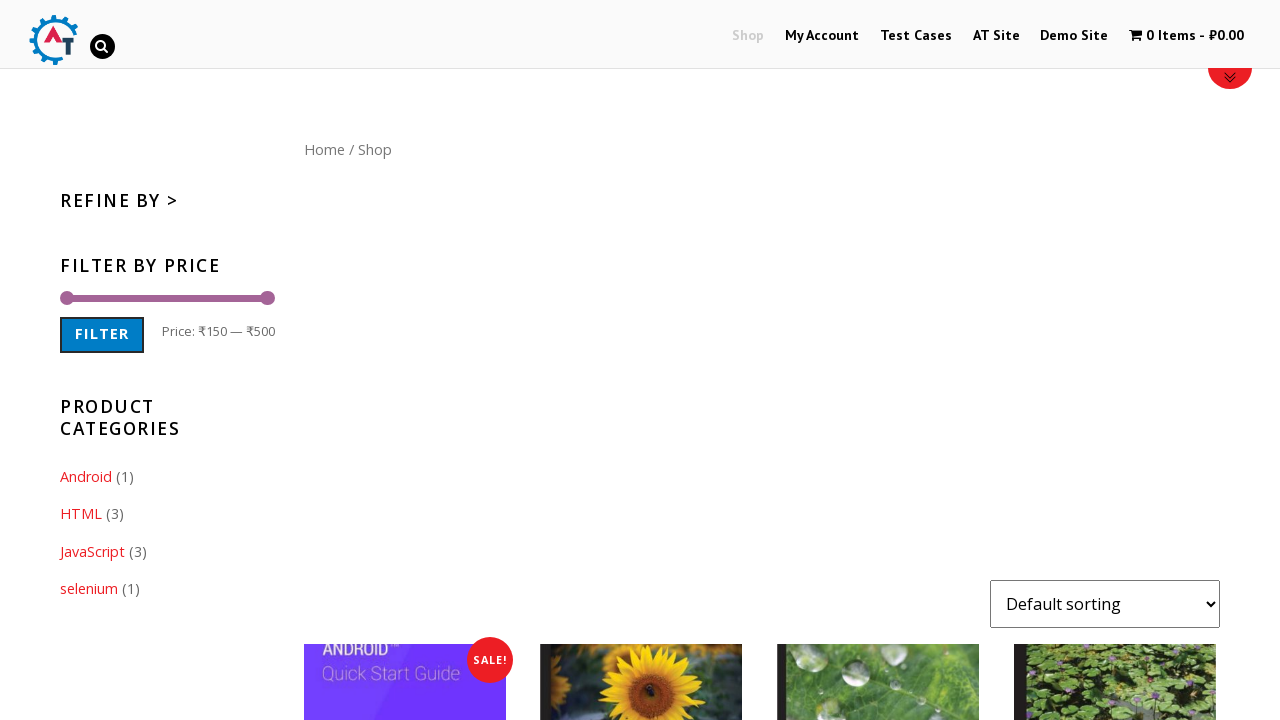